Tests a sandwich ordering application by filling in ingredient quantities, adding multiple customers with their preferences, and calculating a shopping list

Starting URL: https://tostibuddy.nl/

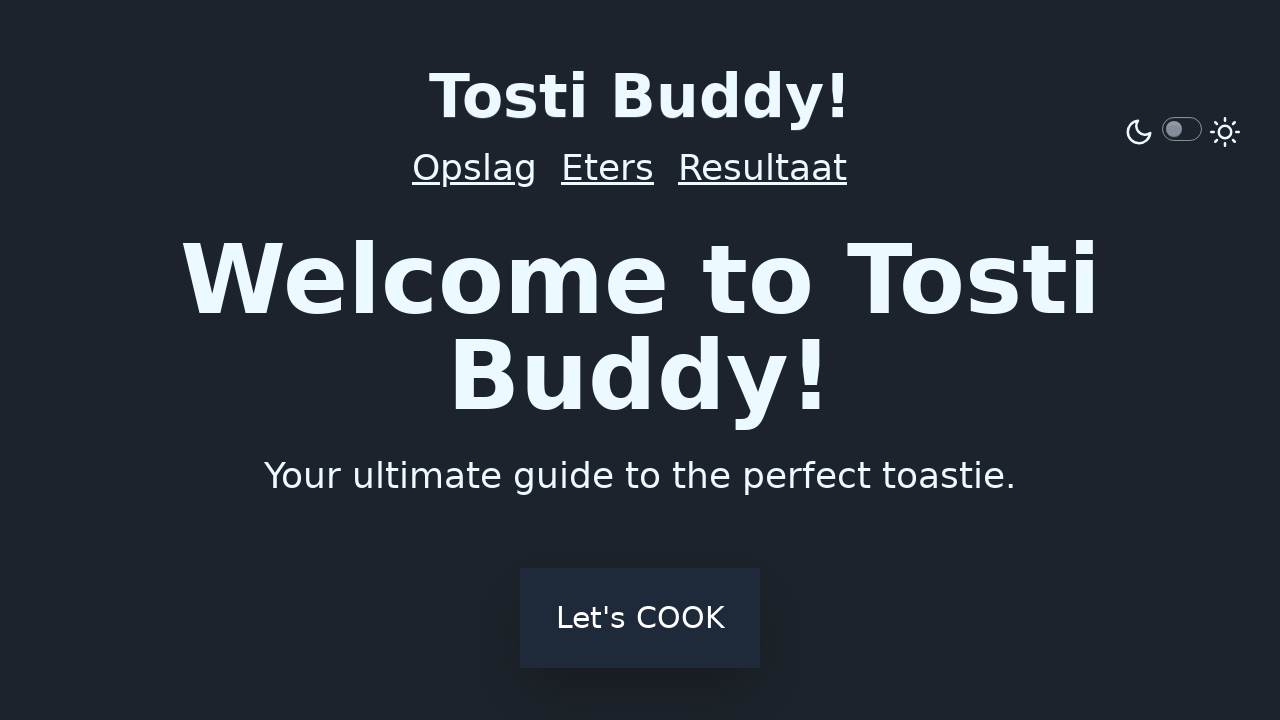

Clicked 'Let's COOK' button to start sandwich ordering at (640, 618) on internal:role=button[name="Let's COOK"i]
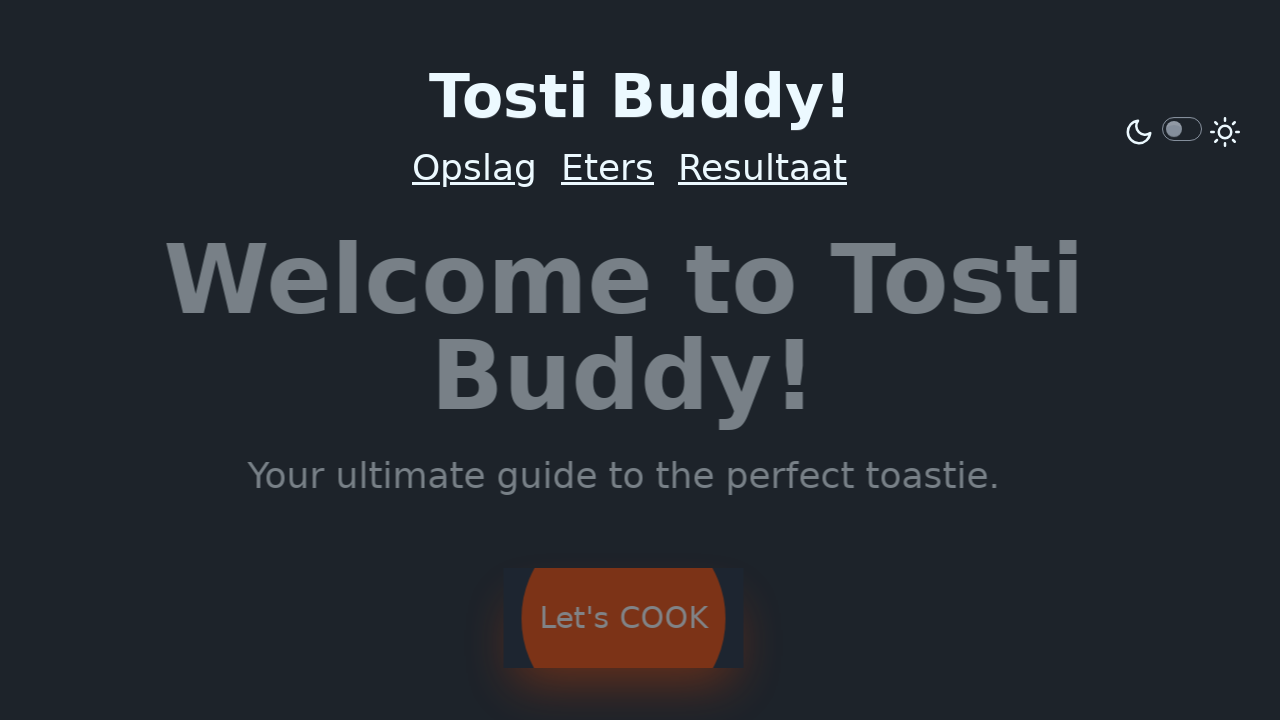

Filled bread slices quantity to 03 on div >> internal:has-text=/^Sneetjes Brood$/ >> internal:role=spinbutton
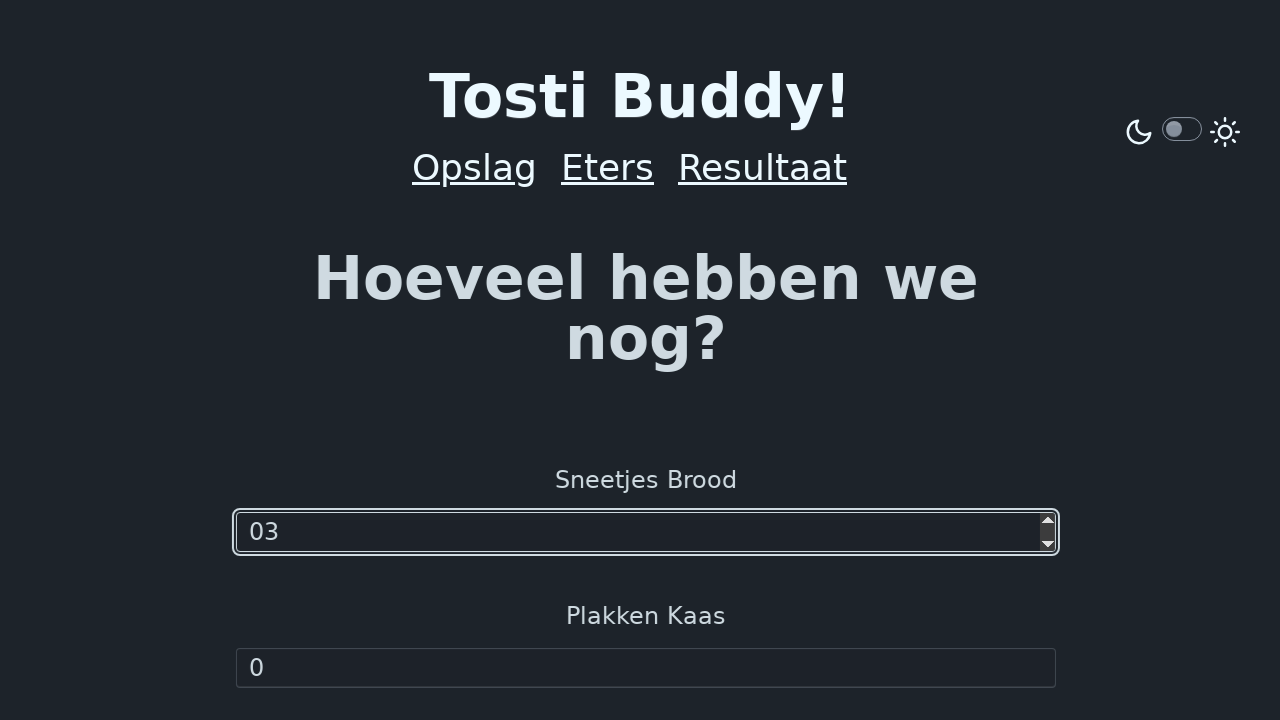

Filled cheese slices quantity to 05 on div >> internal:has-text=/^Plakken Kaas$/ >> internal:role=spinbutton
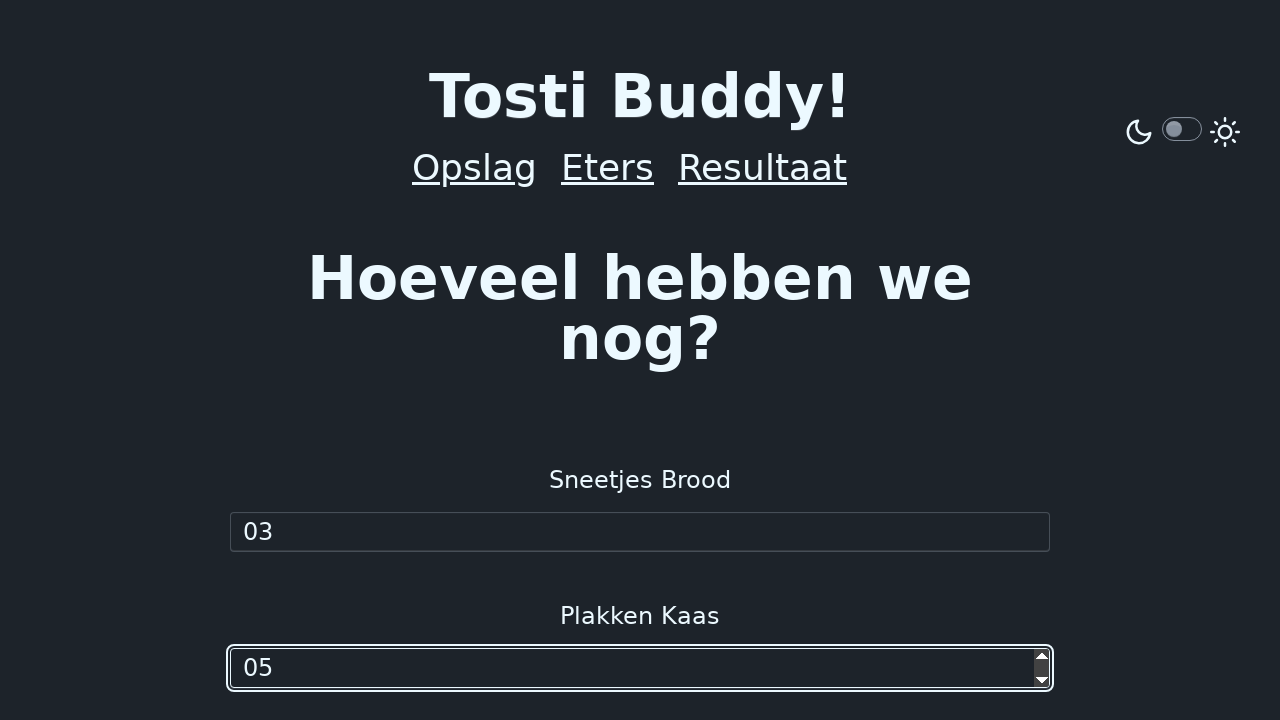

Filled ham slices quantity to 03 on div >> internal:has-text=/^Plakken Ham$/ >> internal:role=spinbutton
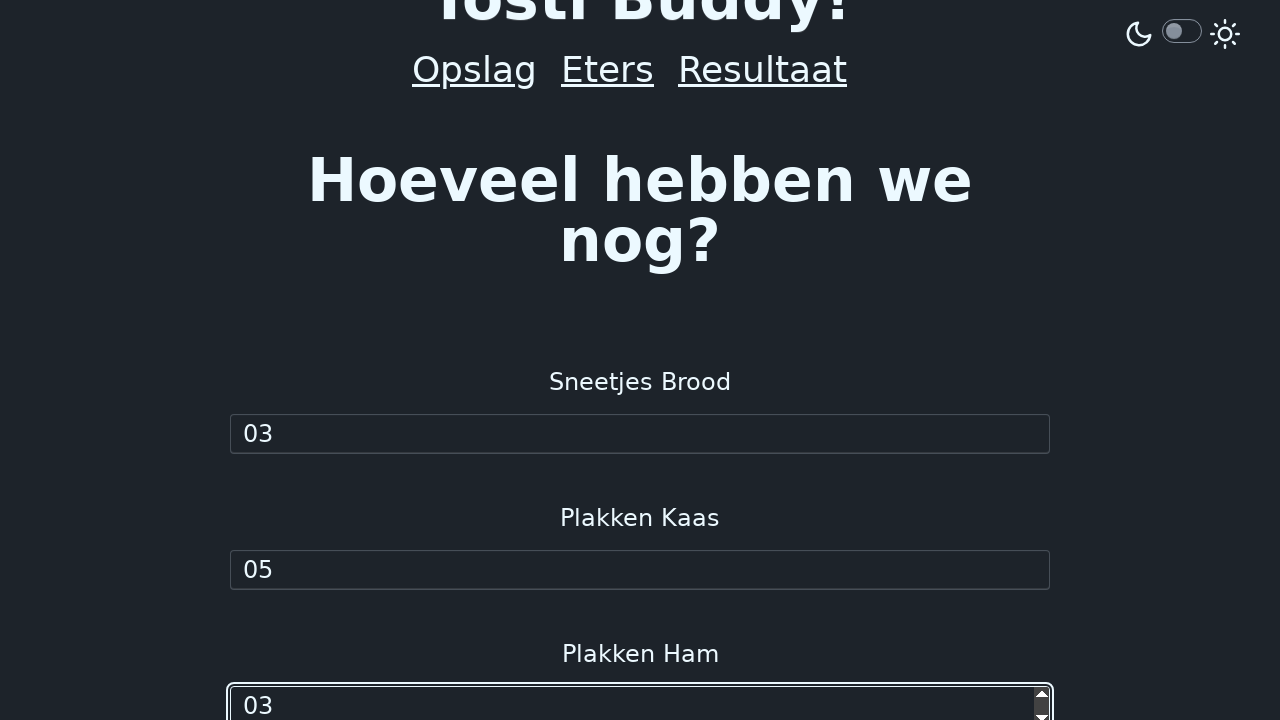

Adjusted ketchup slider to 446 on div >> internal:has-text=/^Ketchup500 ml$/ >> internal:role=slider
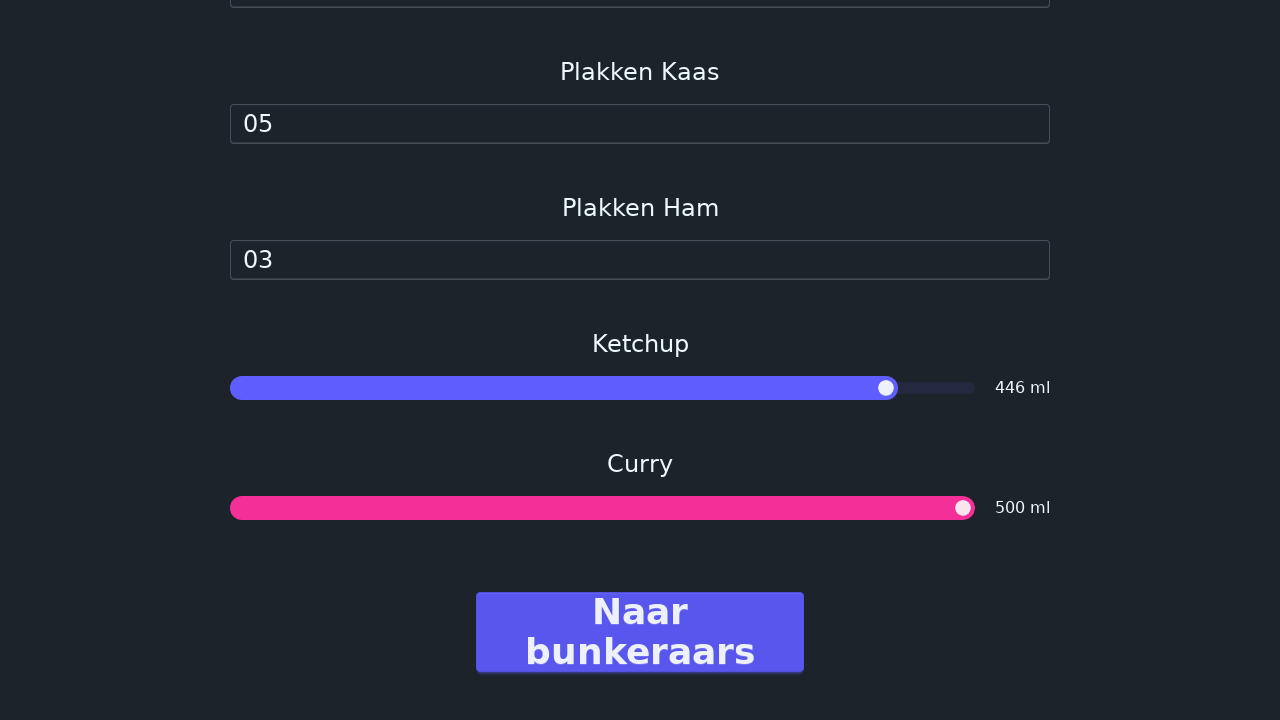

Adjusted curry slider to 356 on div >> internal:has-text=/^500 ml$/ >> internal:role=slider
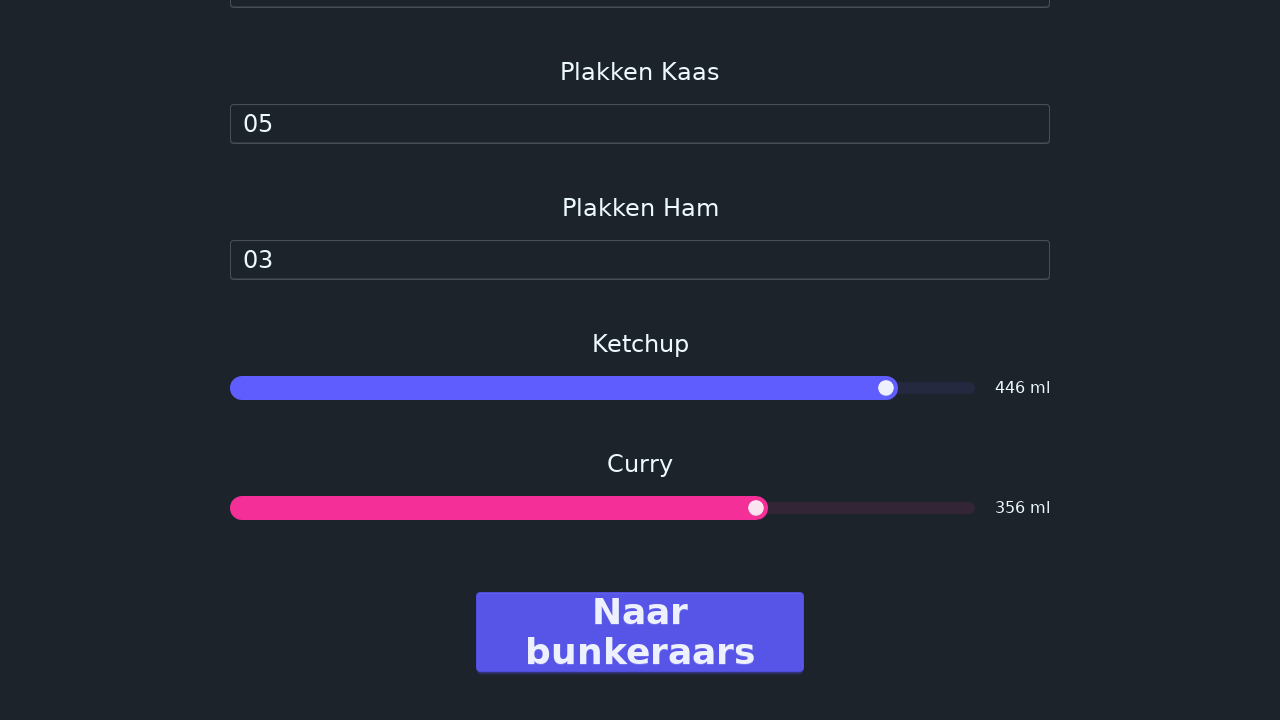

Clicked 'Naar bunkeraars' button to navigate to customers page at (640, 632) on internal:role=button[name="Naar bunkeraars"i]
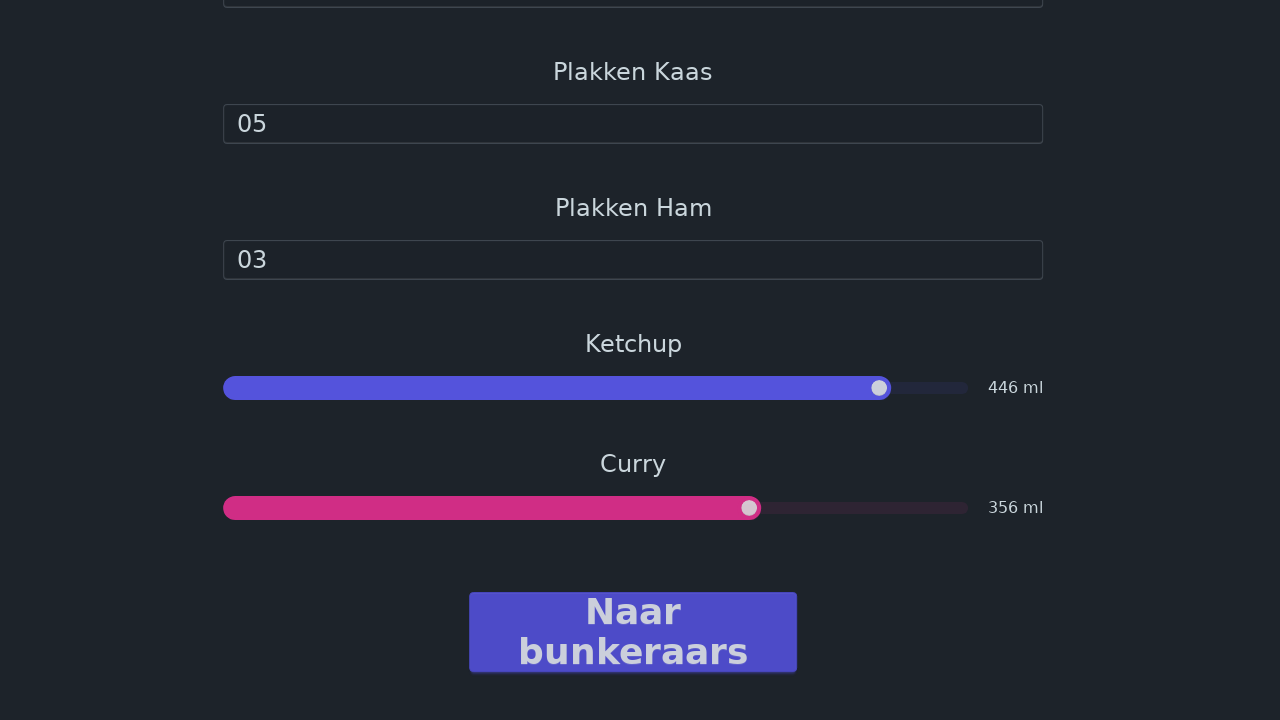

Waited for page transition to complete
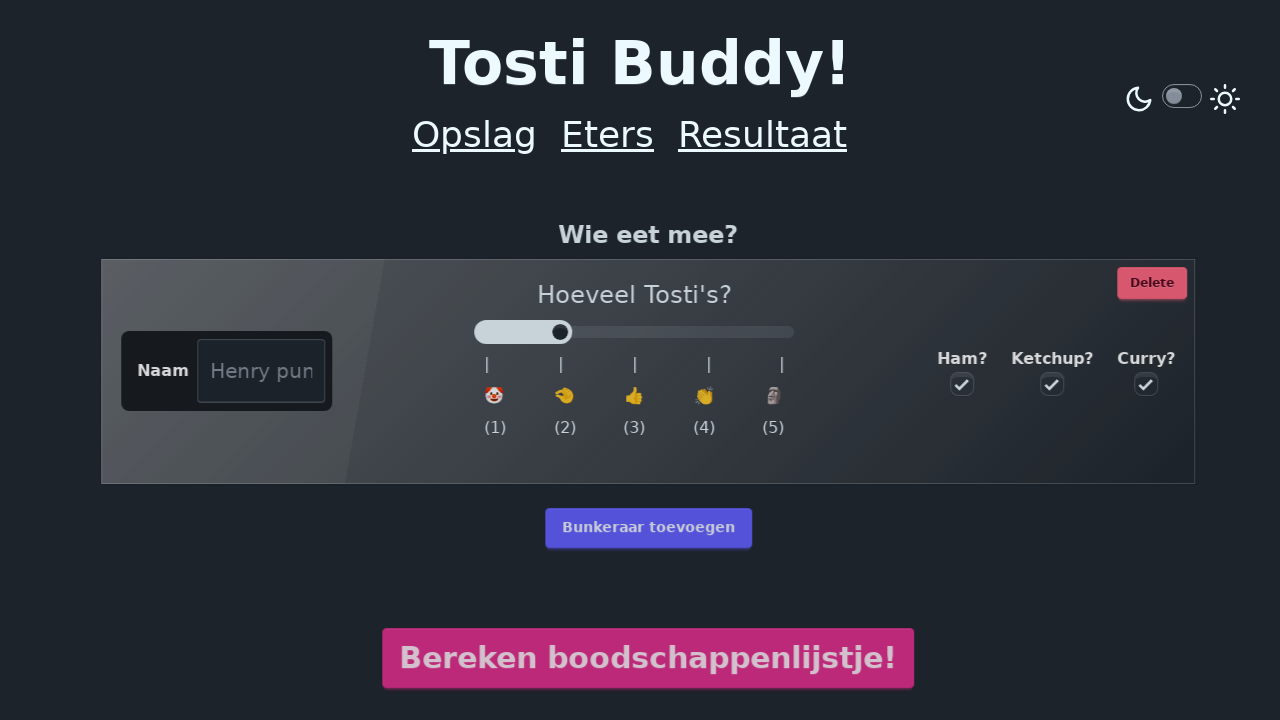

Filled first customer slider to 2 on internal:role=slider
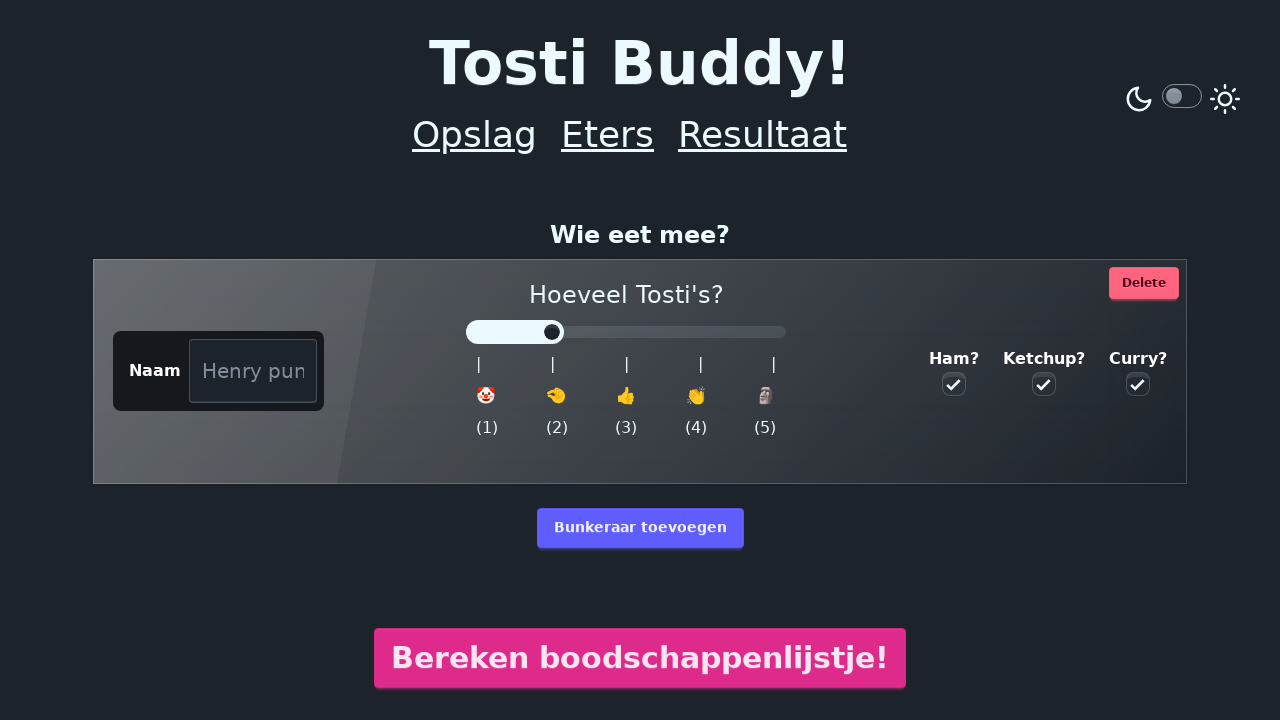

Unchecked ketchup option for first customer at (1044, 384) on div >> internal:has-text=/^Ketchup\?$/ >> internal:role=checkbox
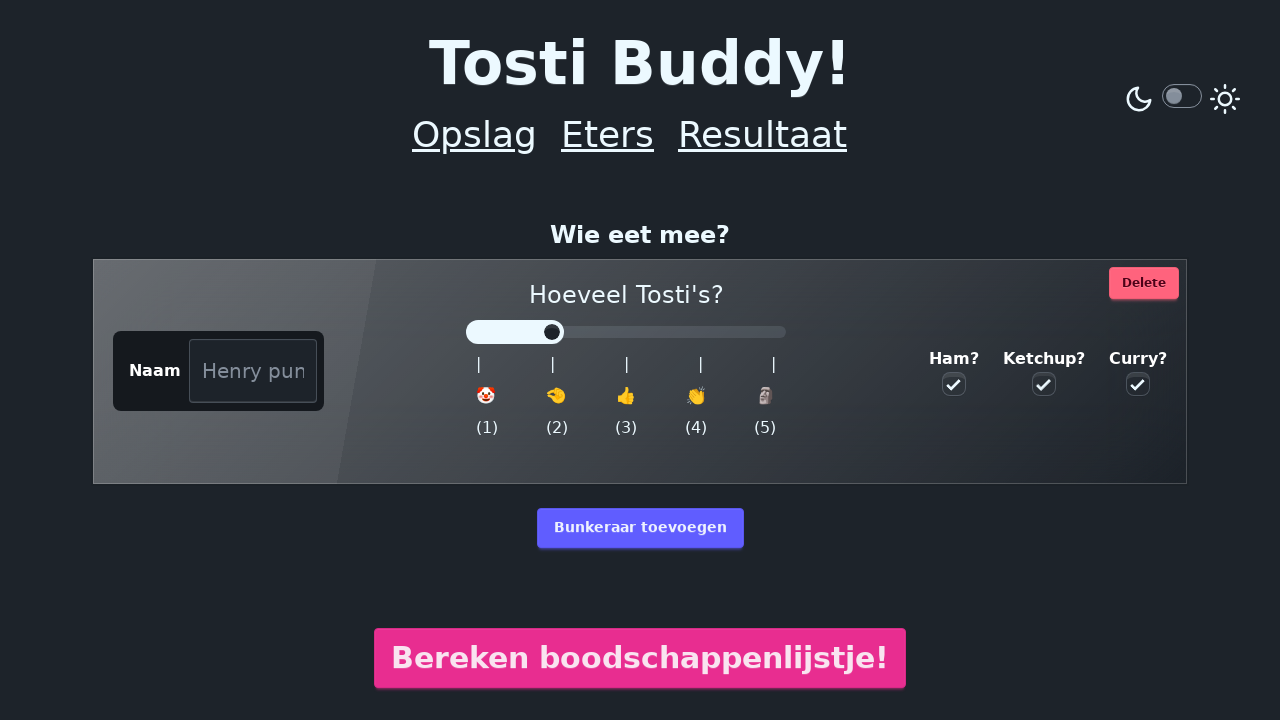

Clicked curry option for first customer at (1138, 371) on div >> internal:has-text=/^Curry\?$/
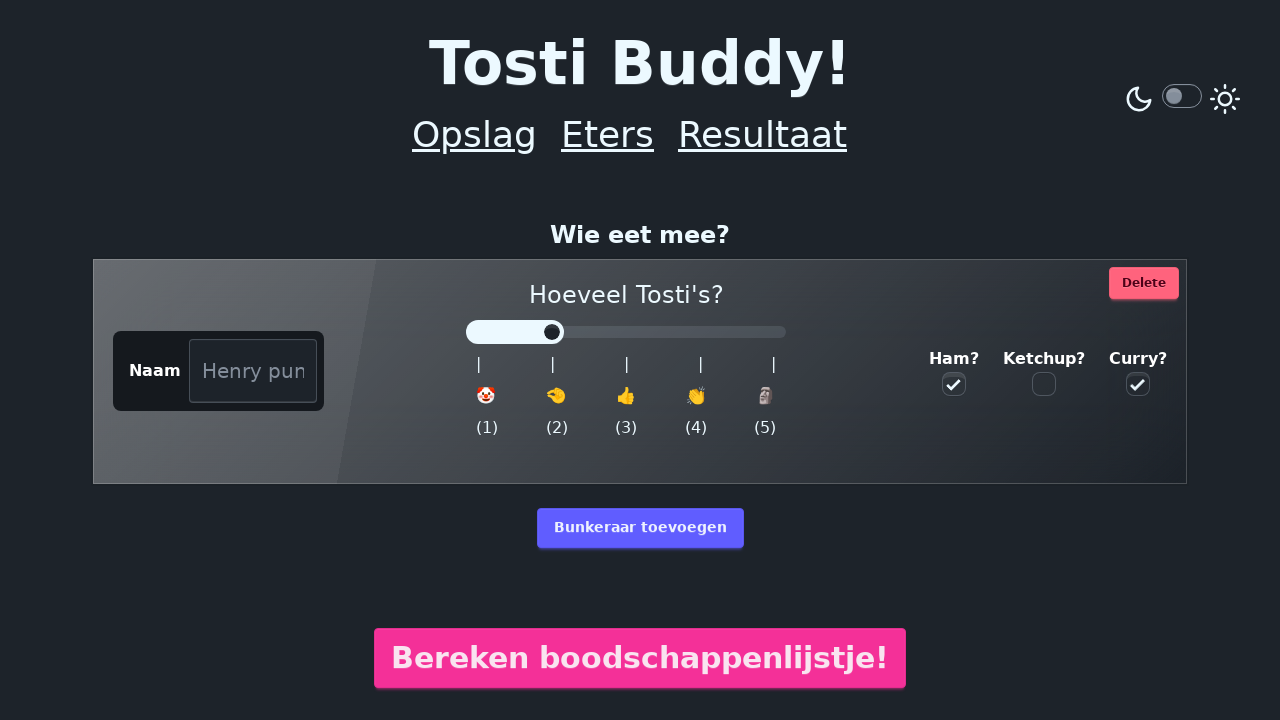

Filled first customer name as 'JP' on internal:role=textbox[name="Naam"i]
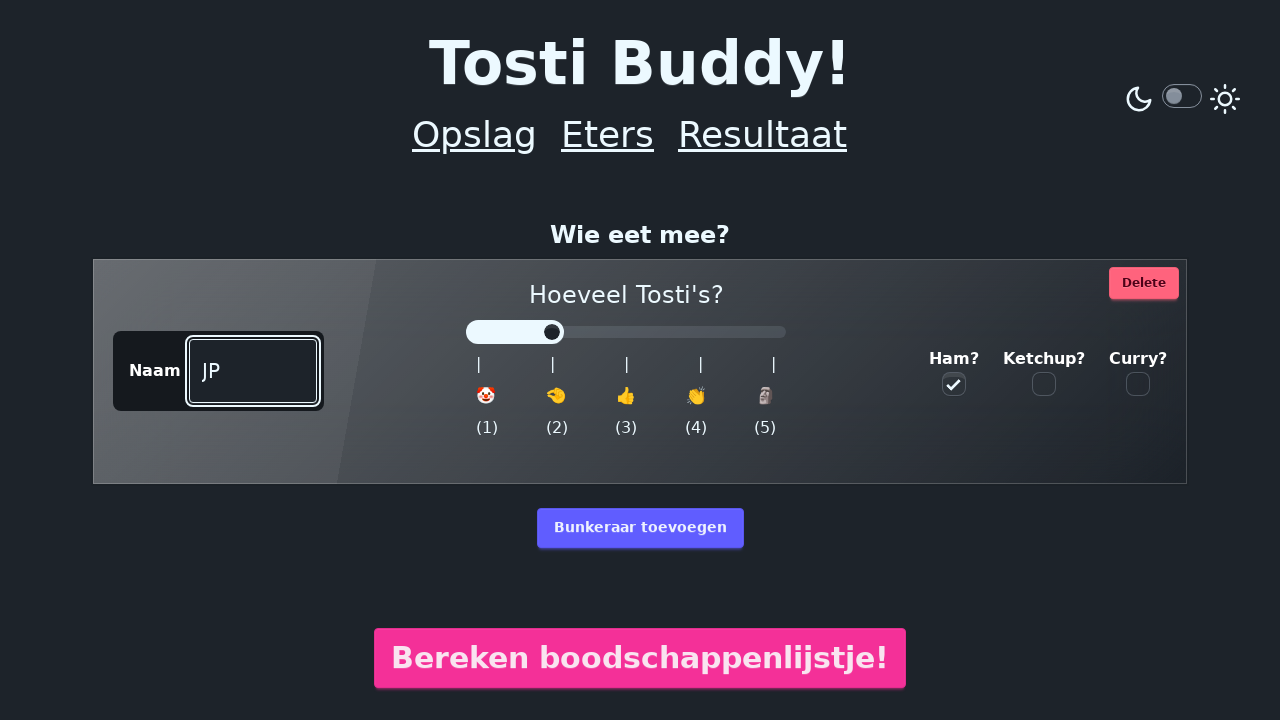

Added first customer 'JP' to the list at (640, 528) on internal:role=button[name="Bunkeraar toevoegen"i]
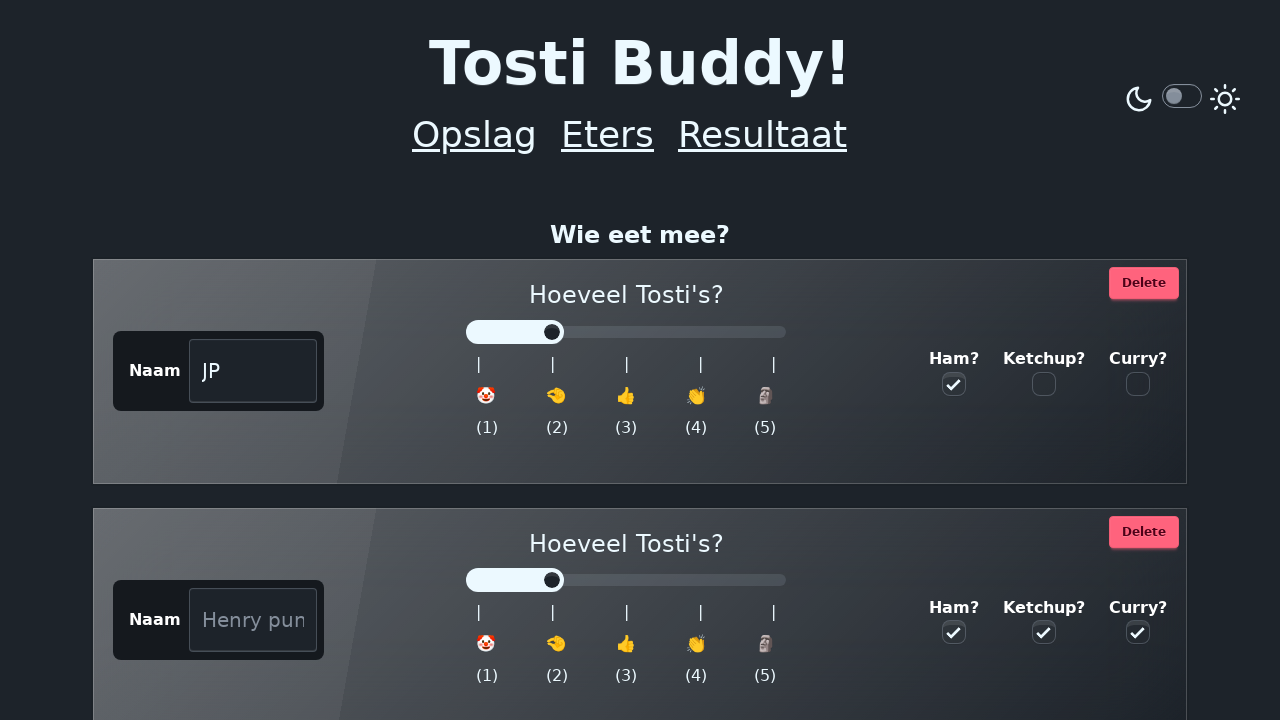

Filled first customer name as 'Mr. Z' on internal:role=textbox[name="Naam"i] >> nth=0
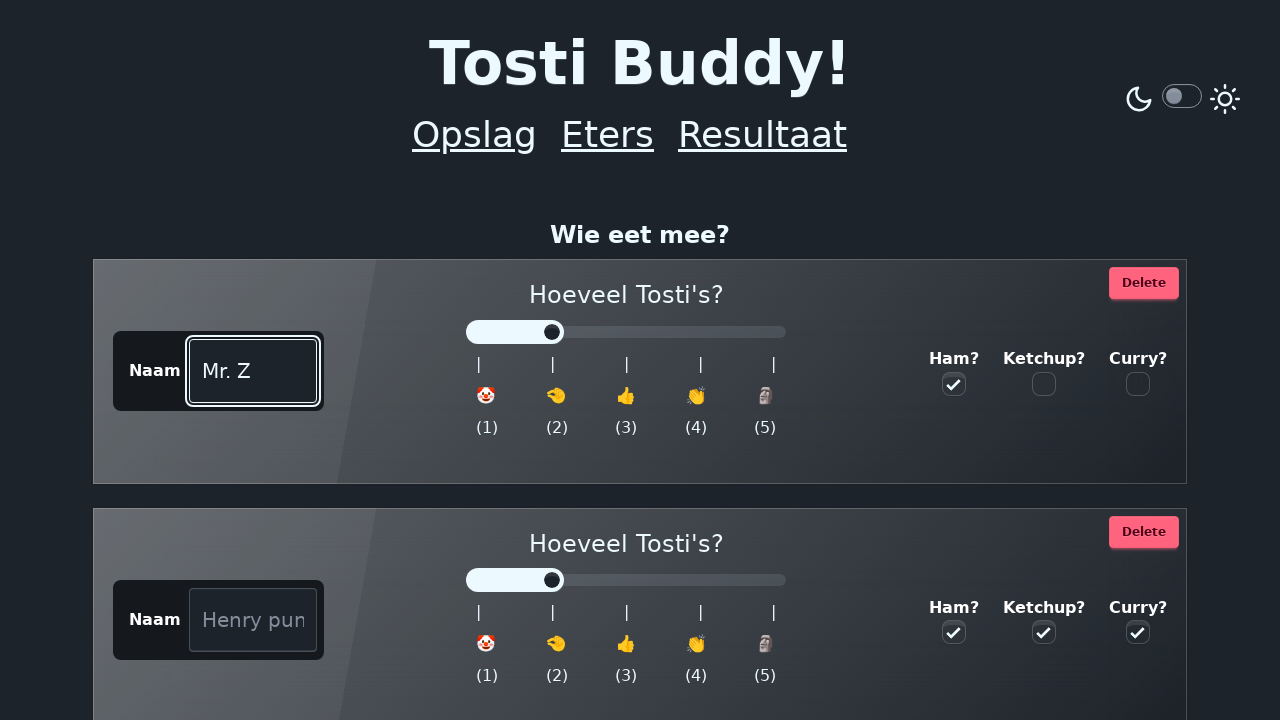

Set Mr. Z's slider to 4 on internal:role=slider >> nth=0
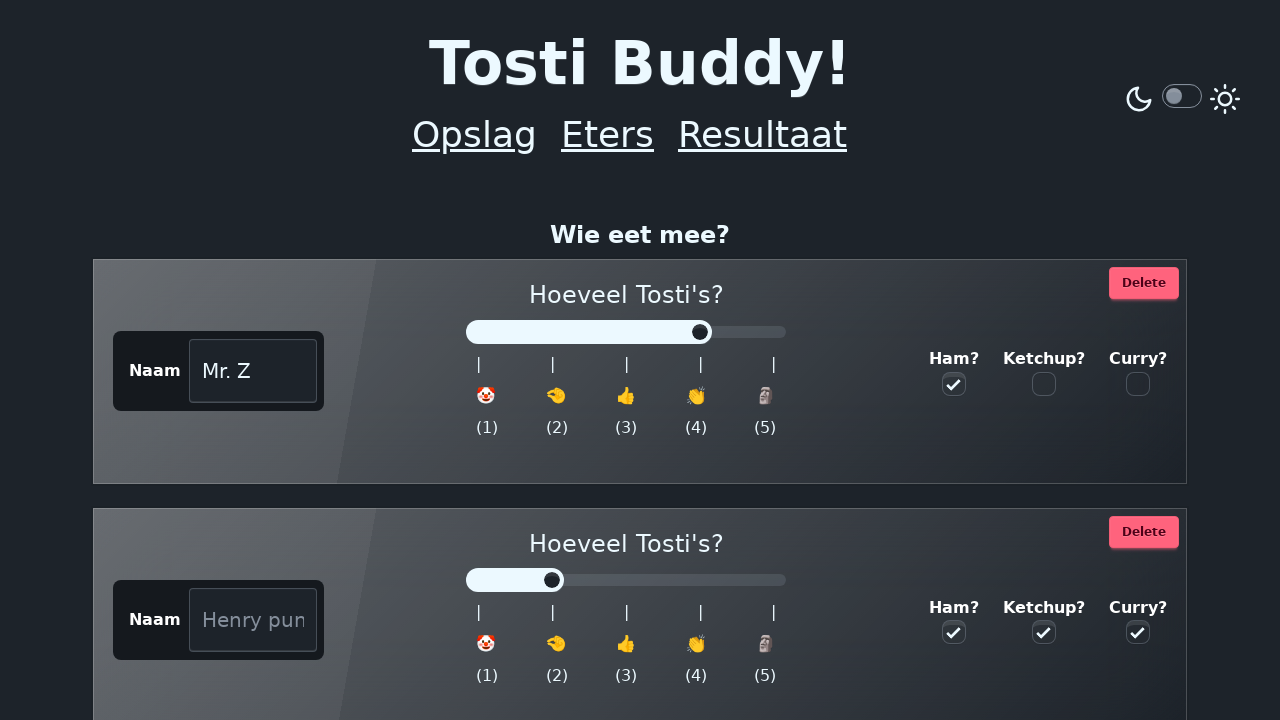

Filled second customer name as 'JP' on internal:role=textbox[name="Naam"i] >> nth=1
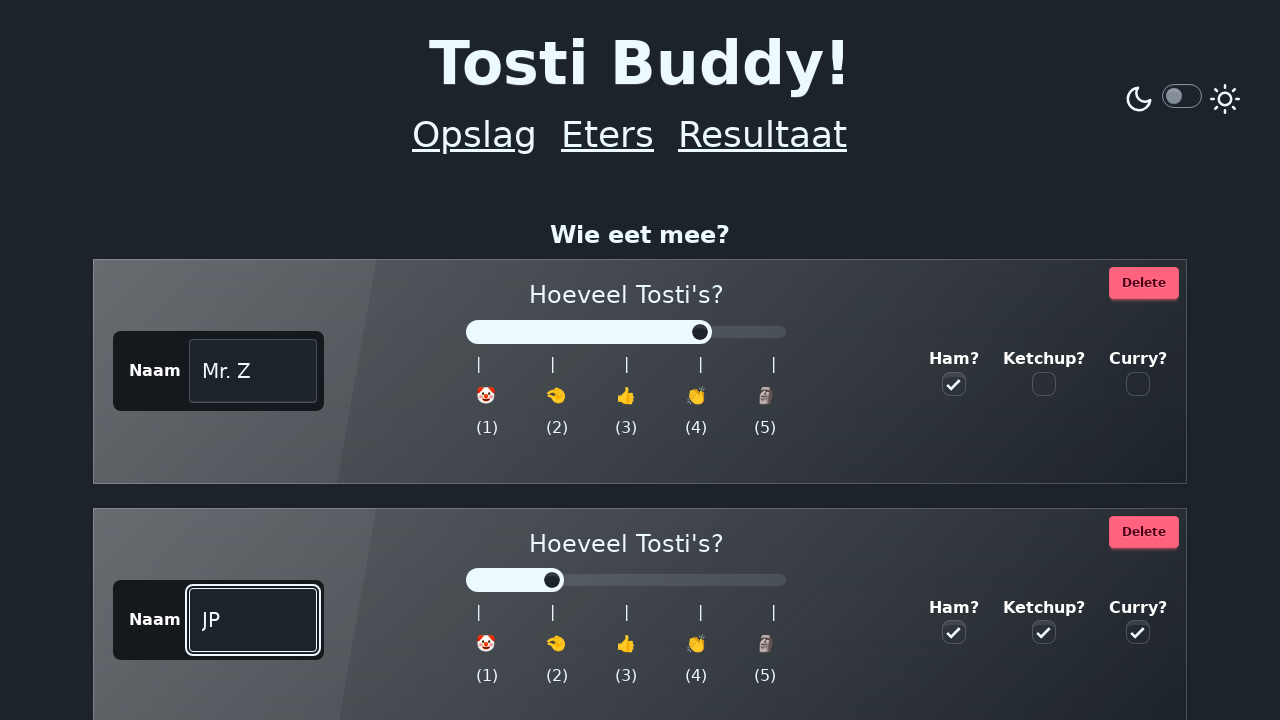

Set second customer JP's slider to 2 on internal:role=slider >> nth=1
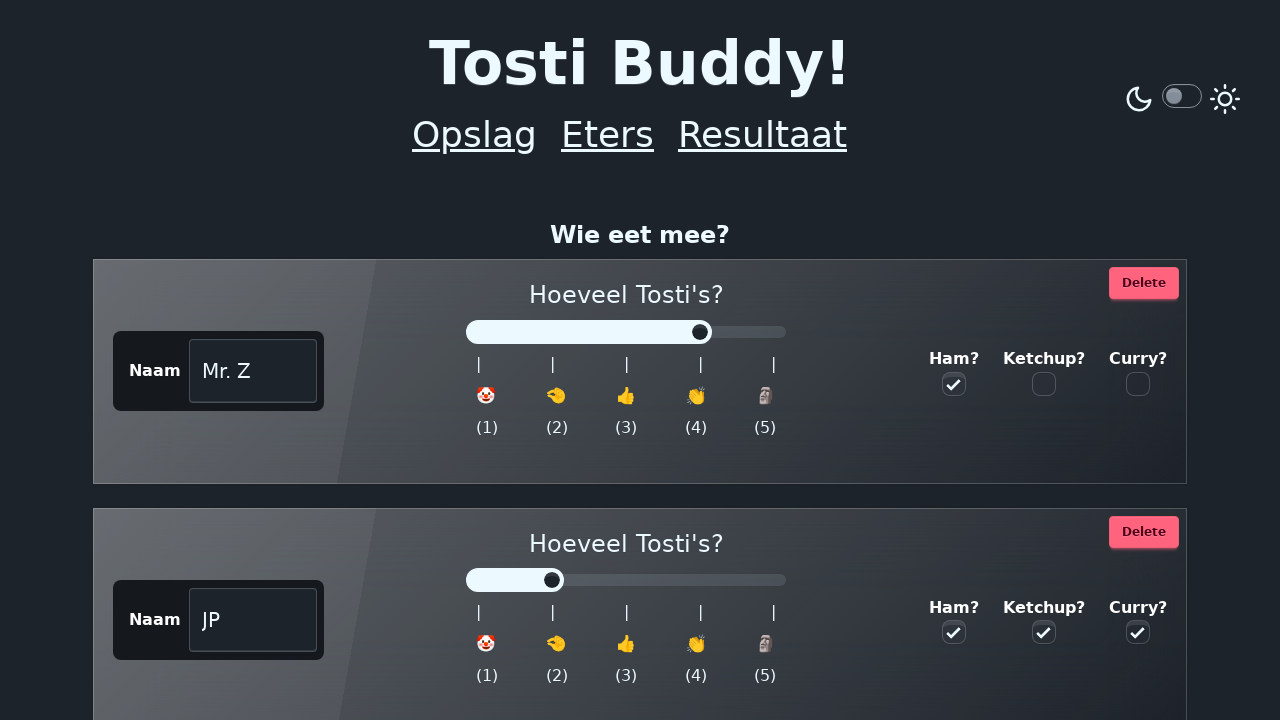

Unchecked an option for second customer at (1044, 632) on div:nth-child(2) > .flex.items-center.gap-6.w-18\/20 > div:nth-child(4) > .check
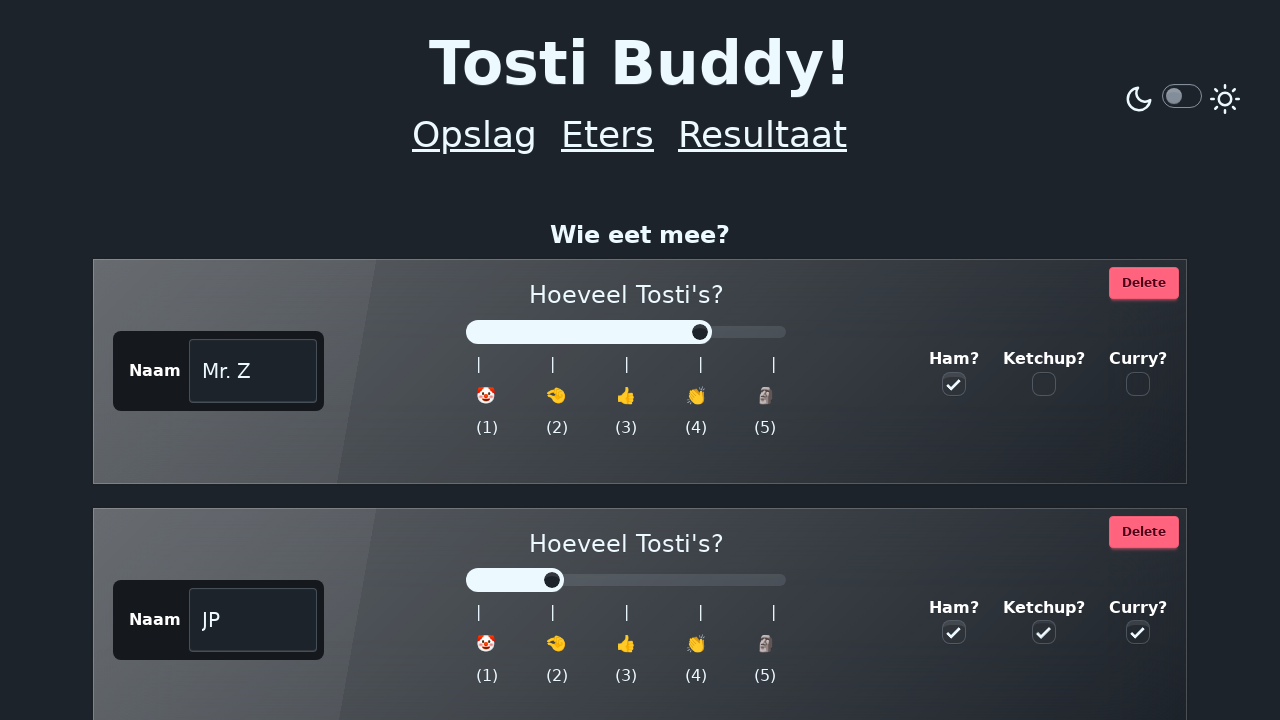

Clicked to add another customer at (640, 528) on internal:role=button[name="Bunkeraar toevoegen"i]
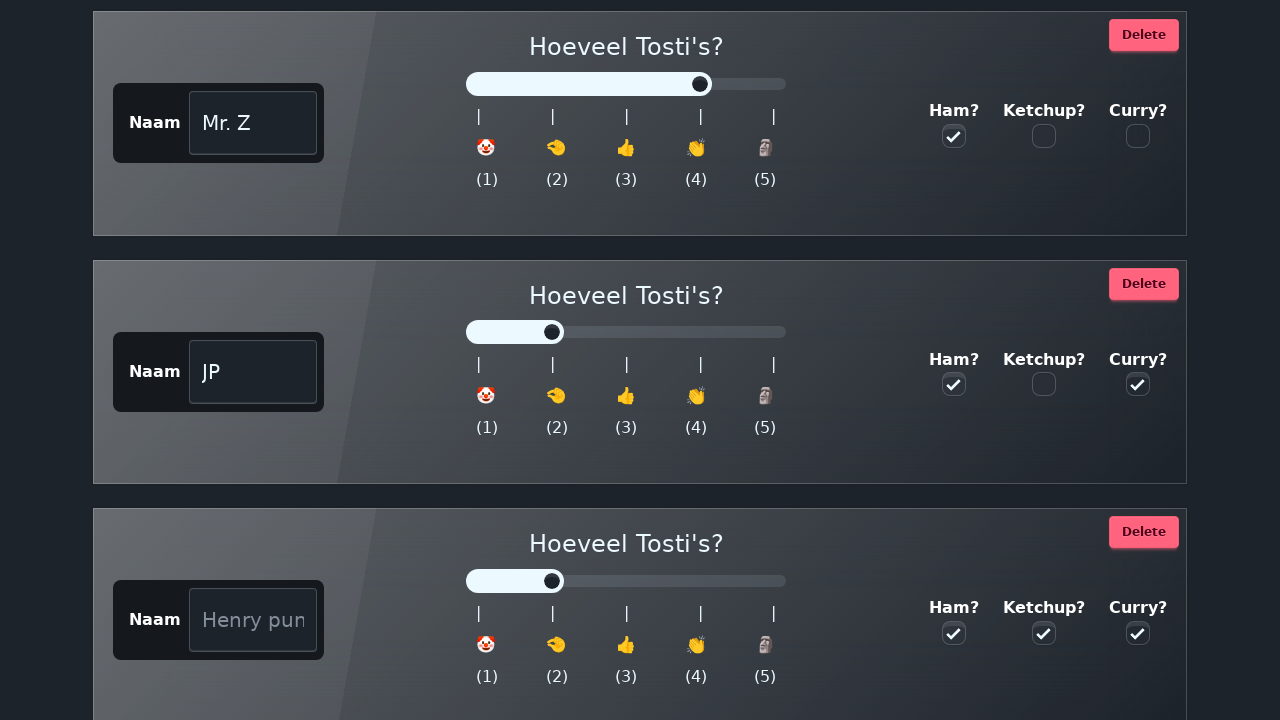

Filled third customer name as 'Rick' on internal:role=textbox[name="Naam"i] >> nth=2
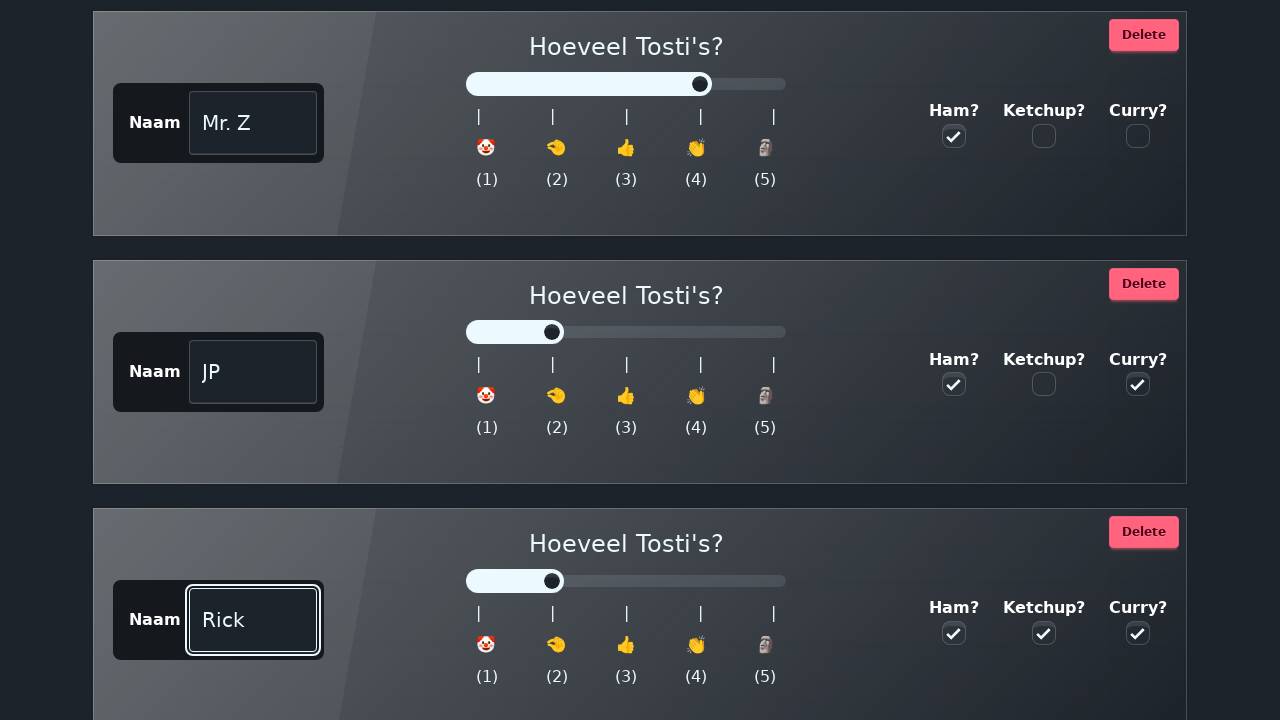

Set Rick's slider to 4 on internal:role=slider >> nth=2
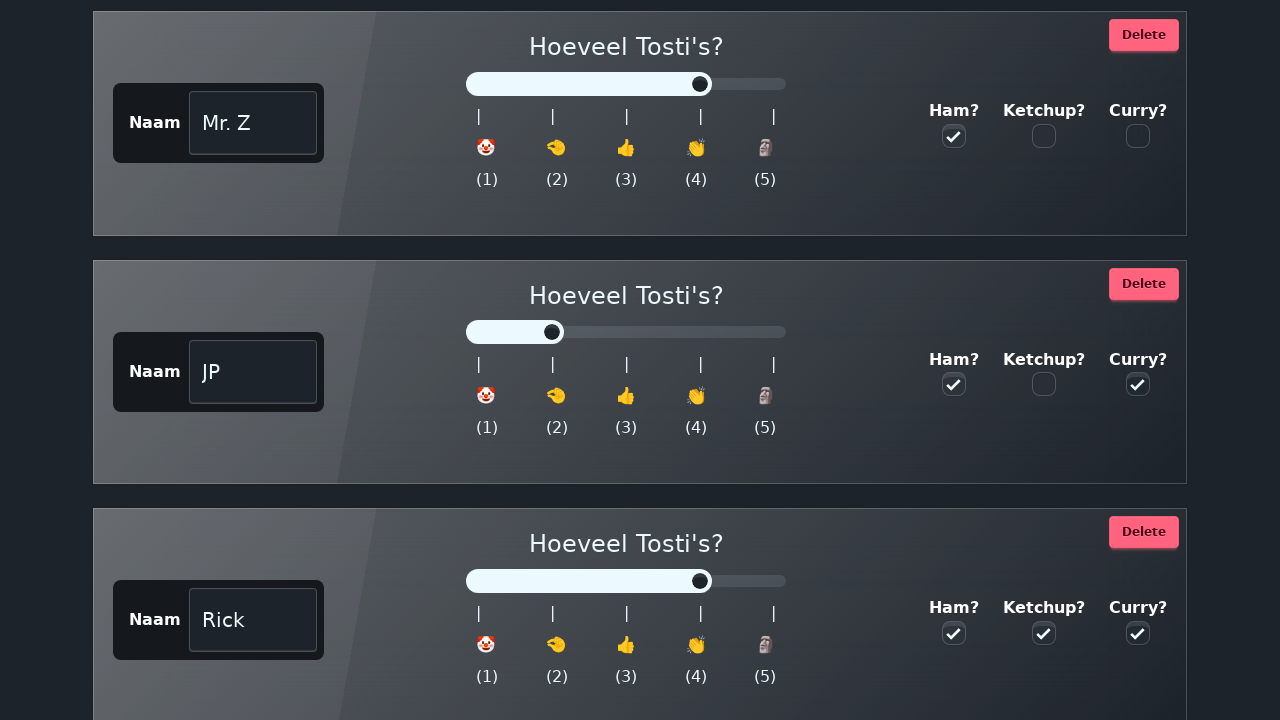

Clicked 'Bereken boodschappenlijstje!' to calculate shopping list at (640, 658) on internal:role=button[name="Bereken boodschappenlijstje!"i]
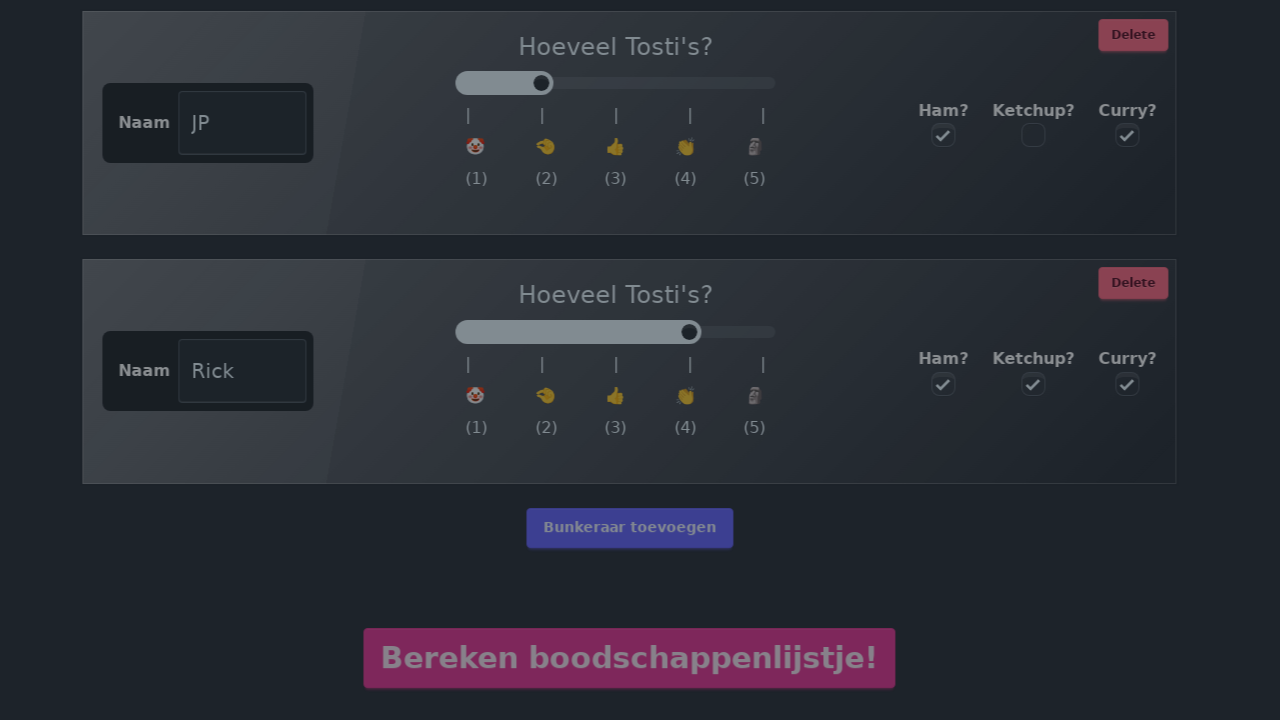

Verified that '2 pakken' appears in shopping list results
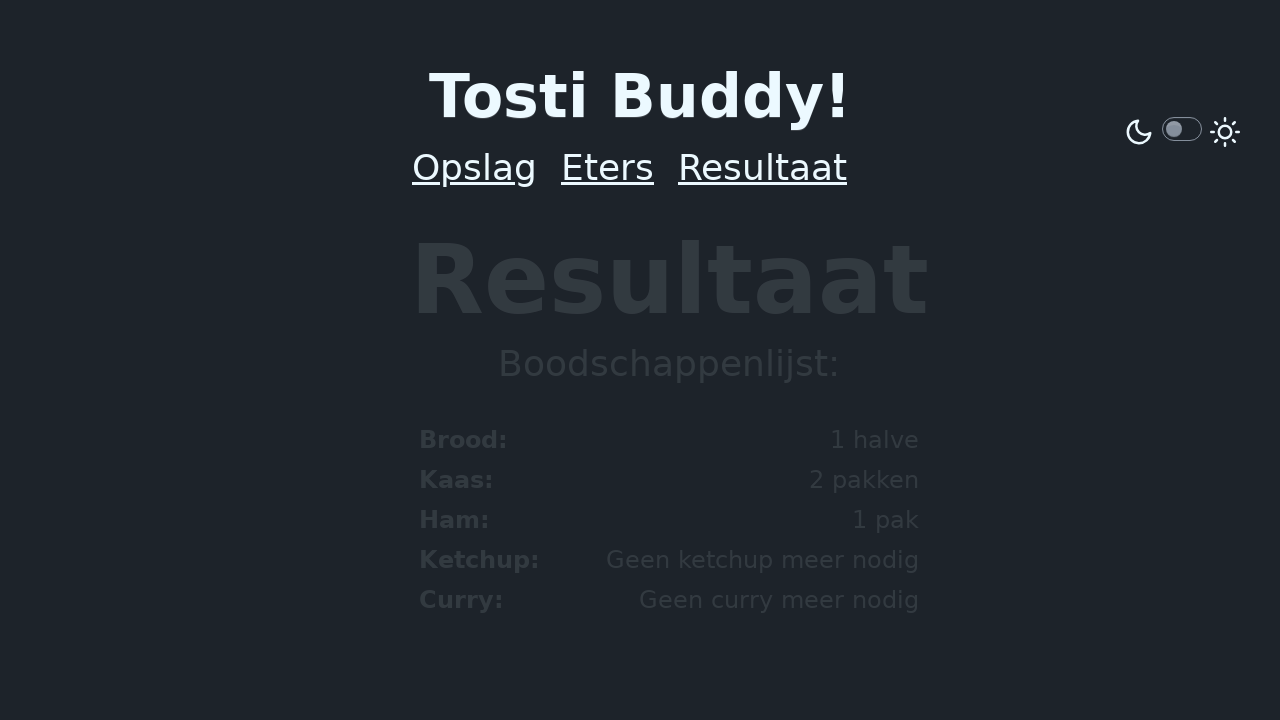

Verified that 'Geen ketchup meer nodig' appears in results
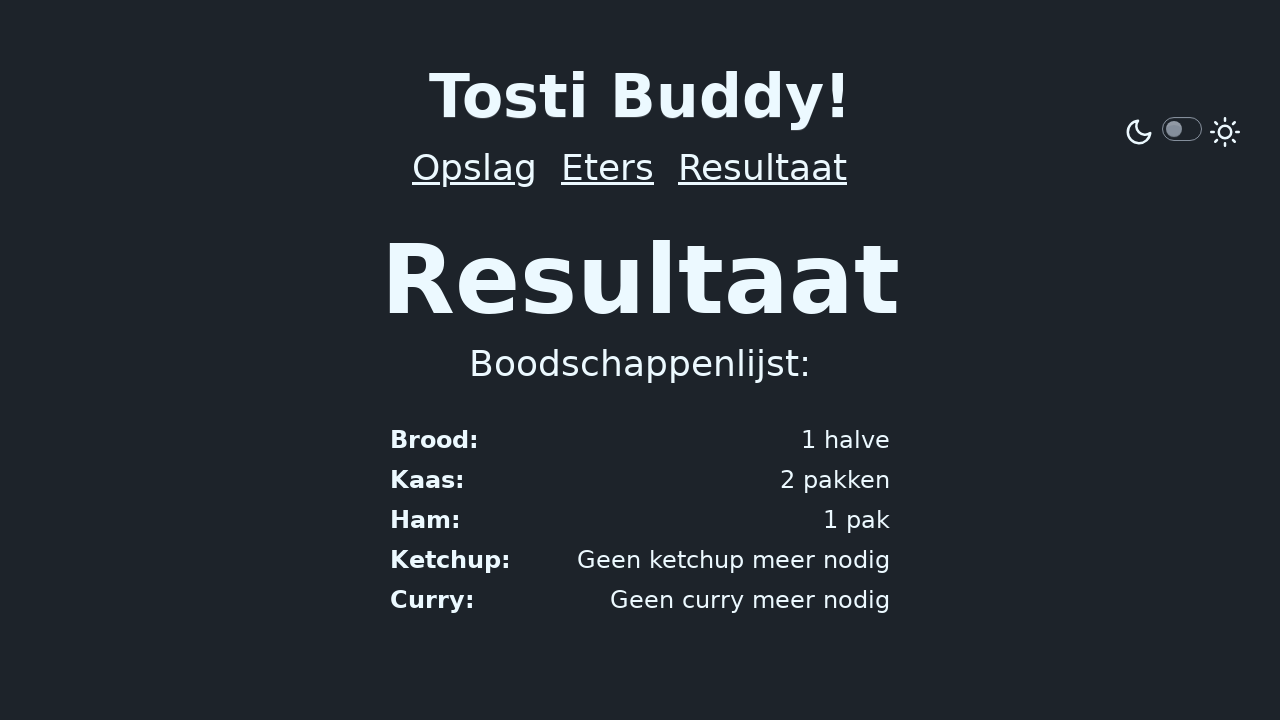

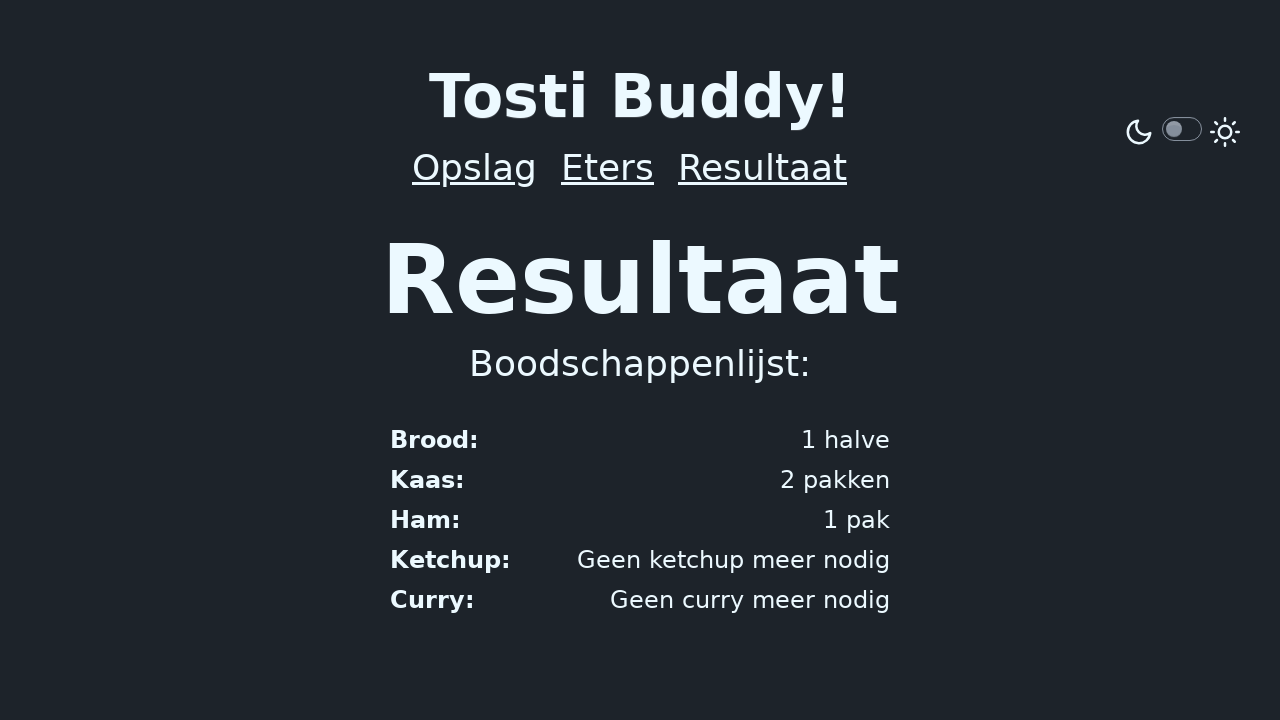